Tests unmarking todo items as complete by unchecking their checkboxes.

Starting URL: https://demo.playwright.dev/todomvc/#/

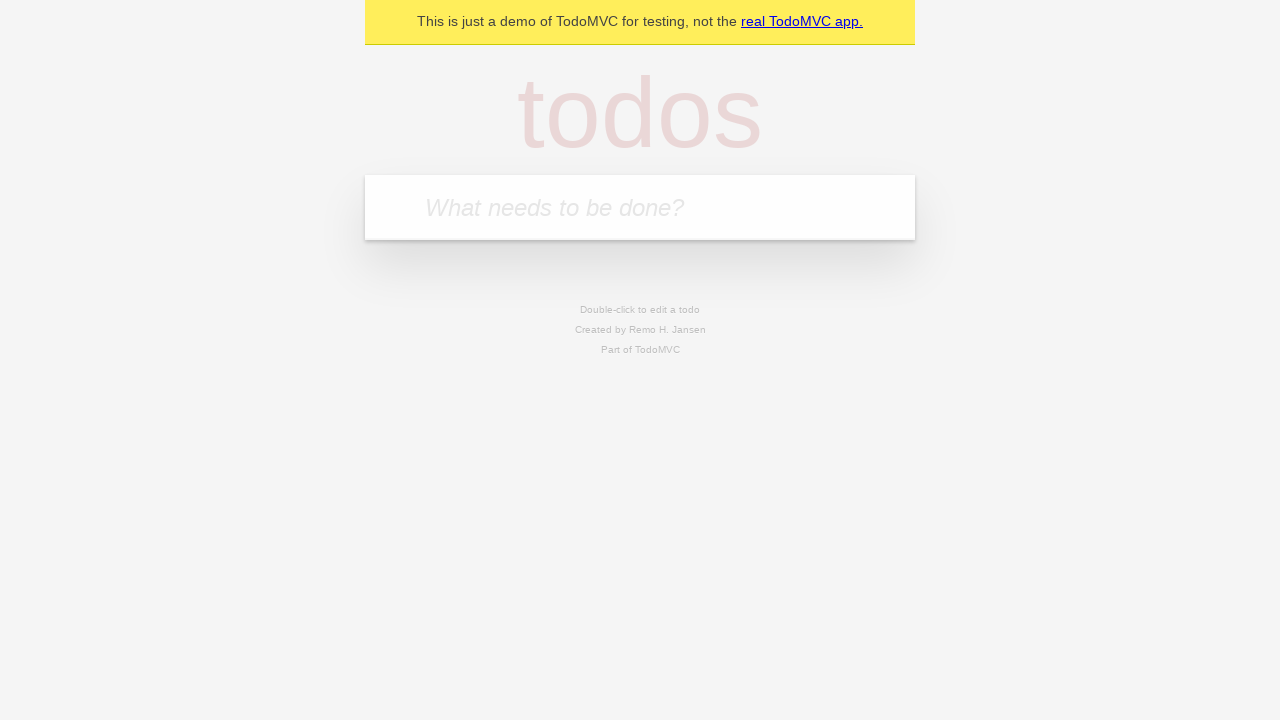

Filled todo input with 'buy some cheese' on internal:attr=[placeholder="What needs to be done?"i]
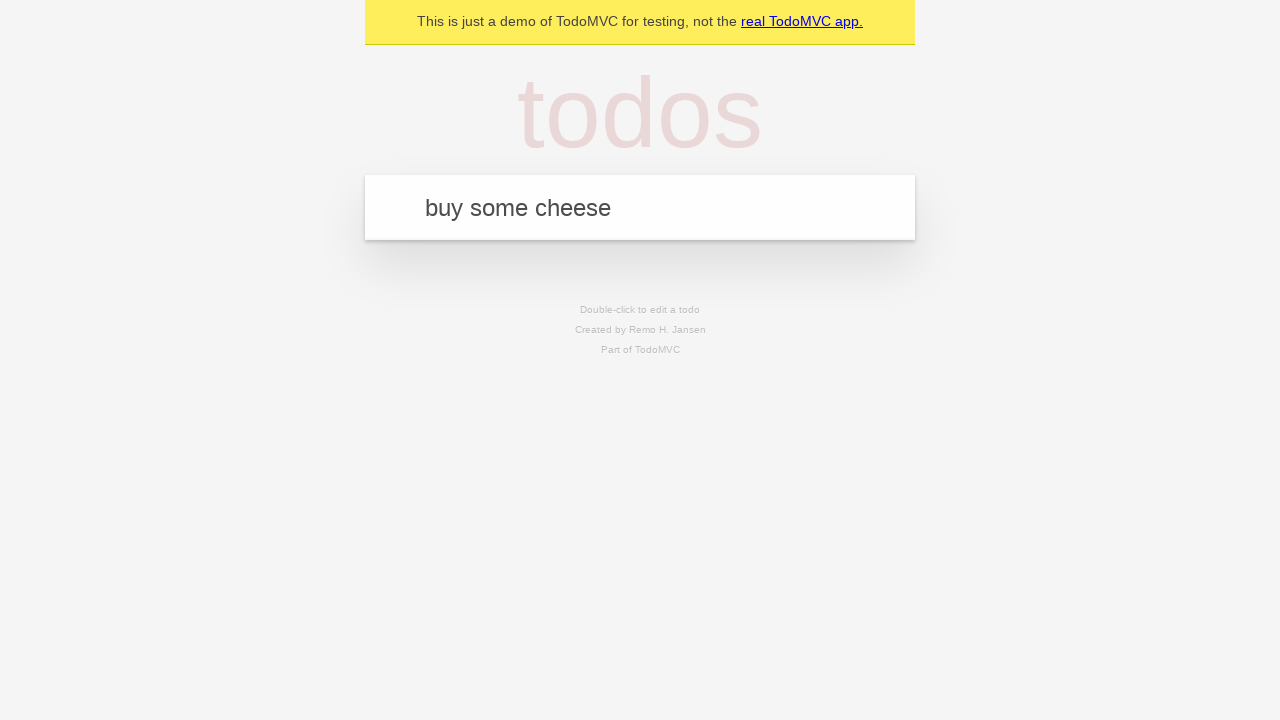

Pressed Enter to create first todo item on internal:attr=[placeholder="What needs to be done?"i]
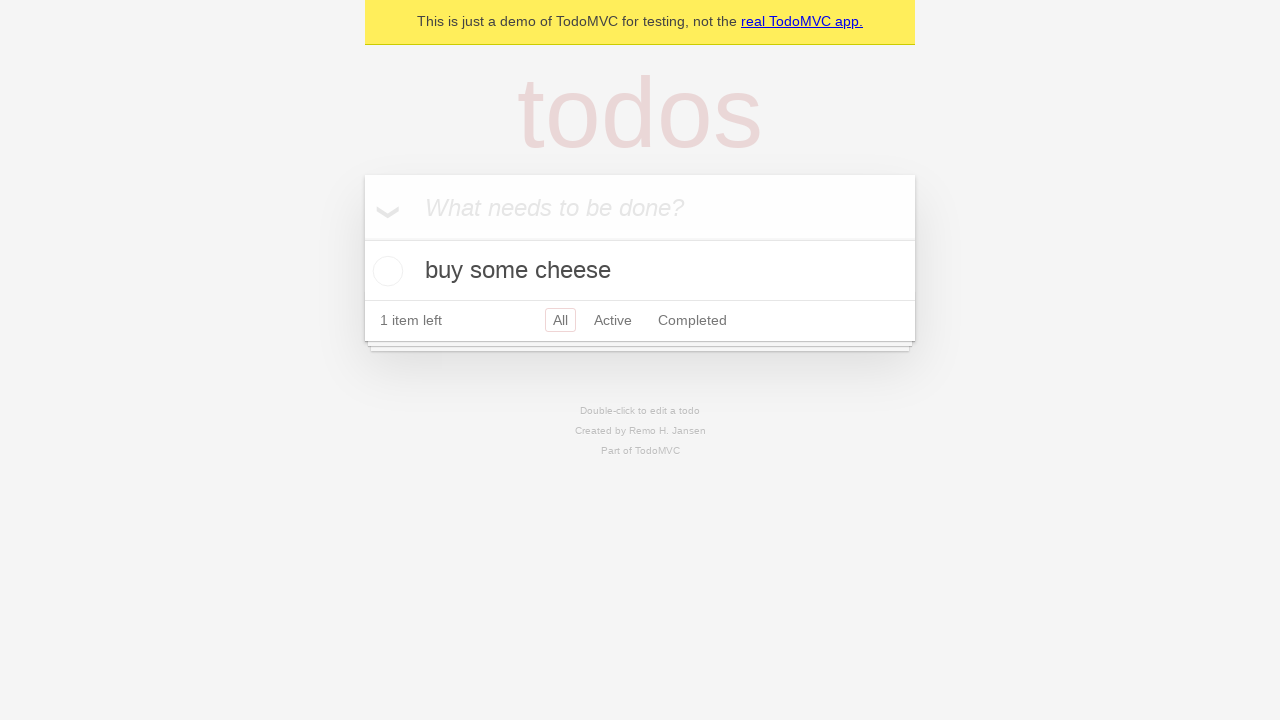

Filled todo input with 'feed the cat' on internal:attr=[placeholder="What needs to be done?"i]
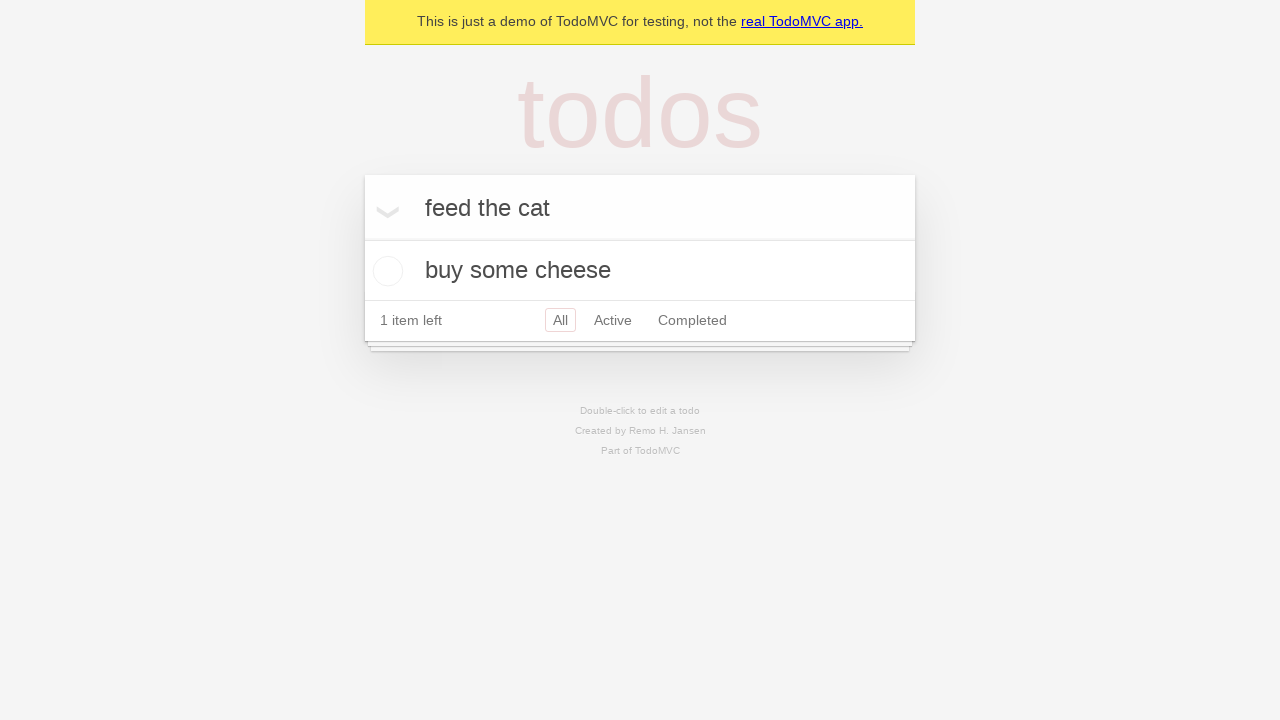

Pressed Enter to create second todo item on internal:attr=[placeholder="What needs to be done?"i]
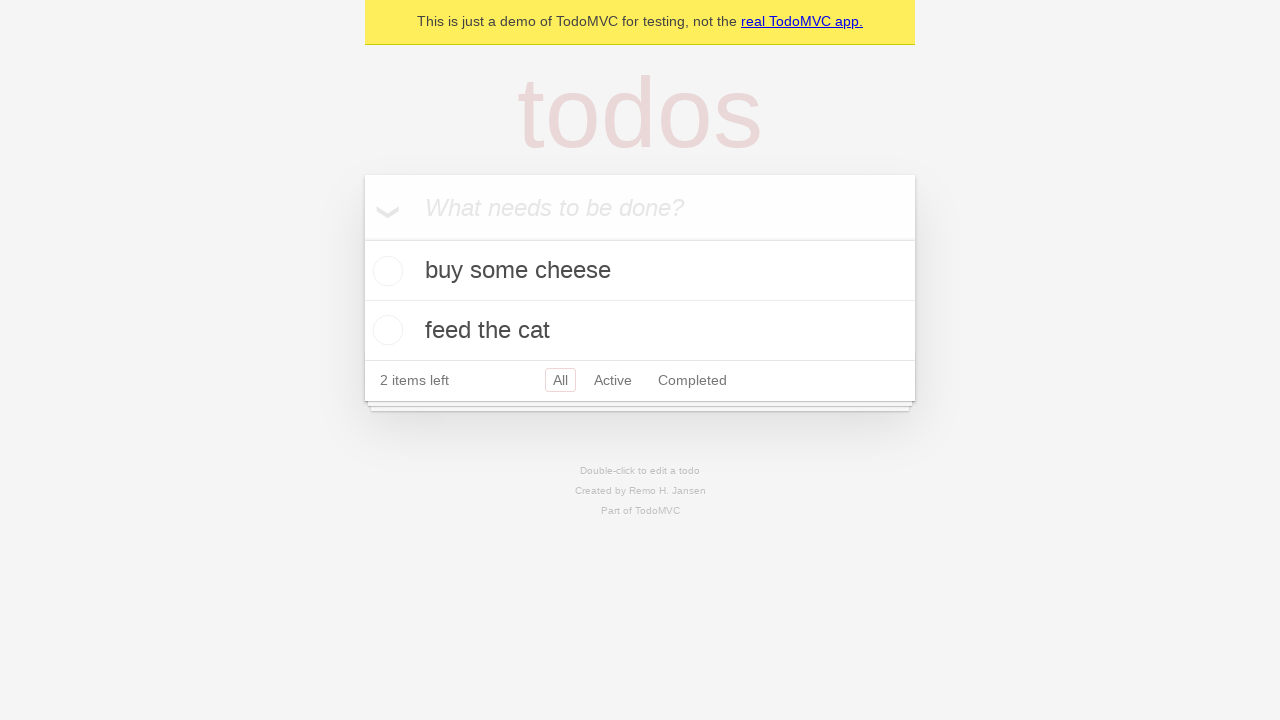

Checked first todo item to mark it complete at (385, 271) on internal:testid=[data-testid="todo-item"s] >> nth=0 >> internal:role=checkbox
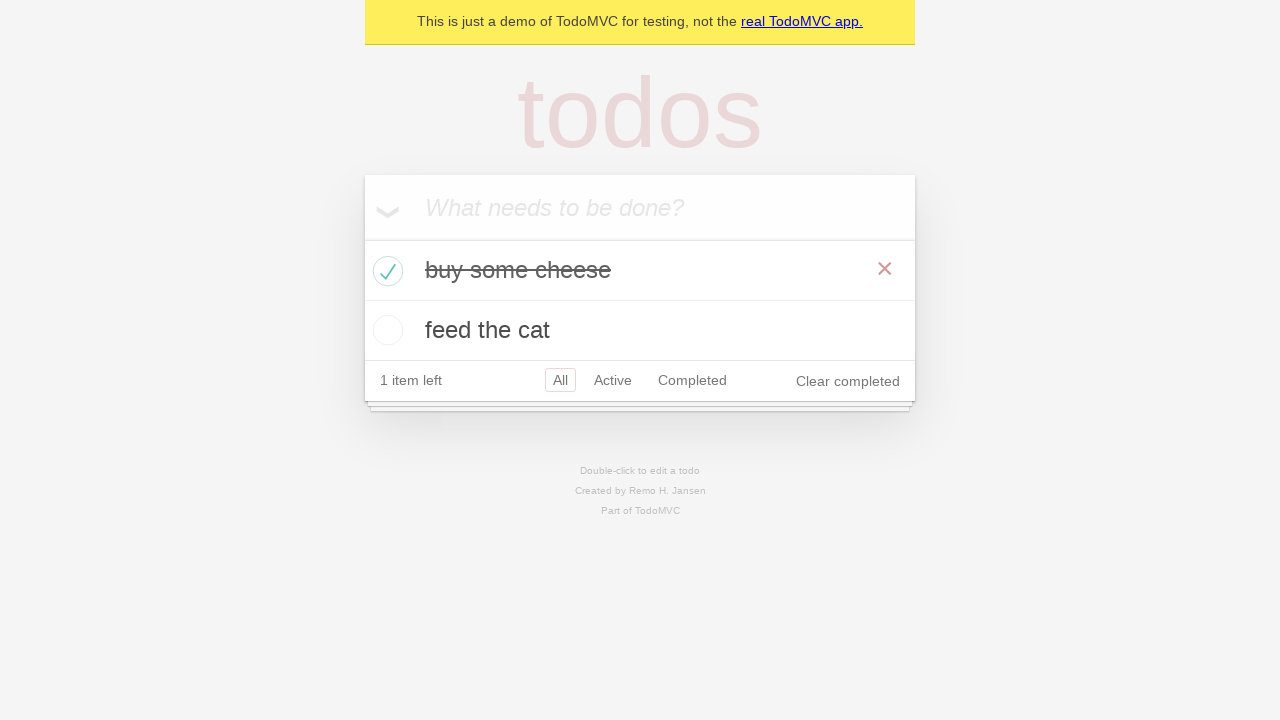

Unchecked first todo item to mark it incomplete at (385, 271) on internal:testid=[data-testid="todo-item"s] >> nth=0 >> internal:role=checkbox
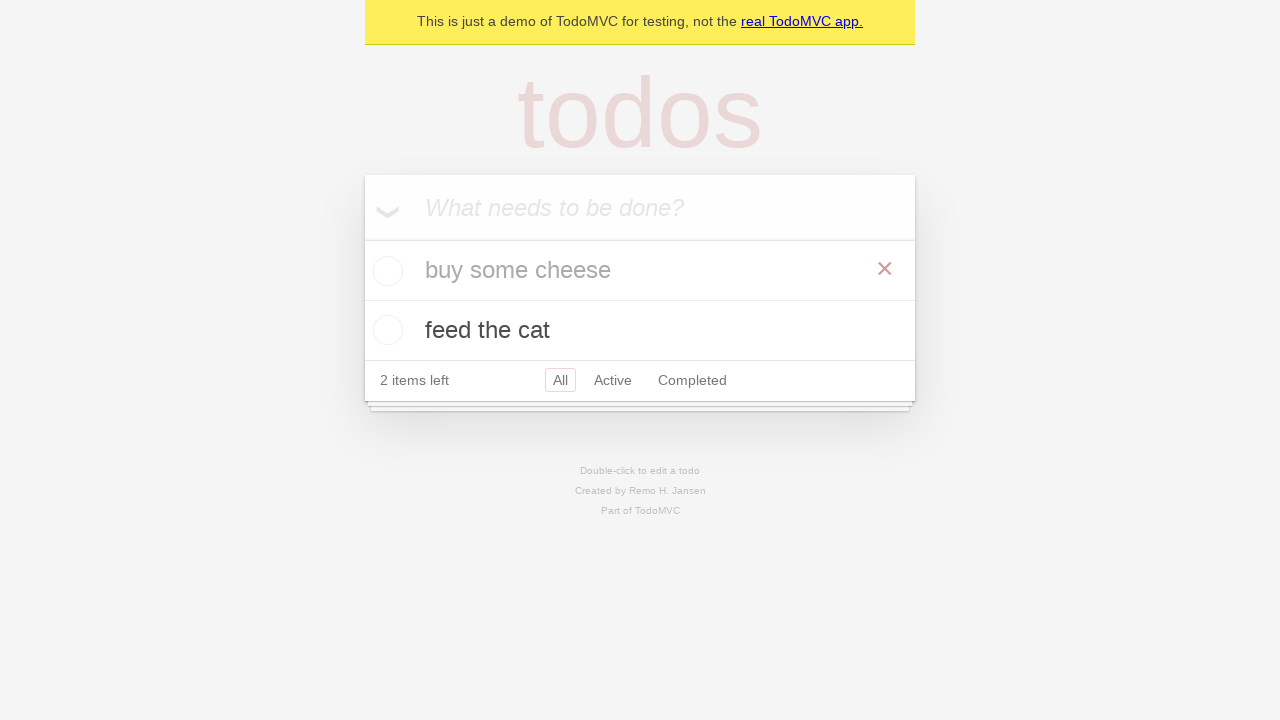

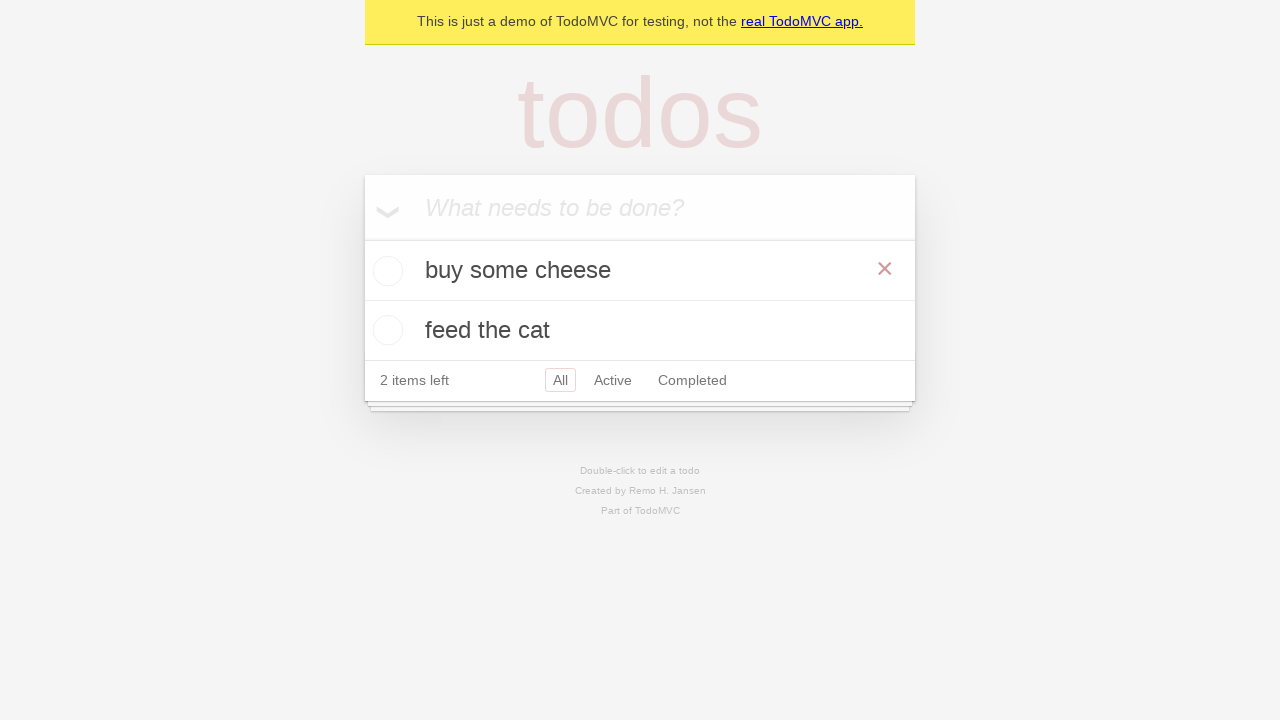